Tests the forgot password page by refreshing it and filling in an email address in the recovery form

Starting URL: https://the-internet.herokuapp.com/forgot_password

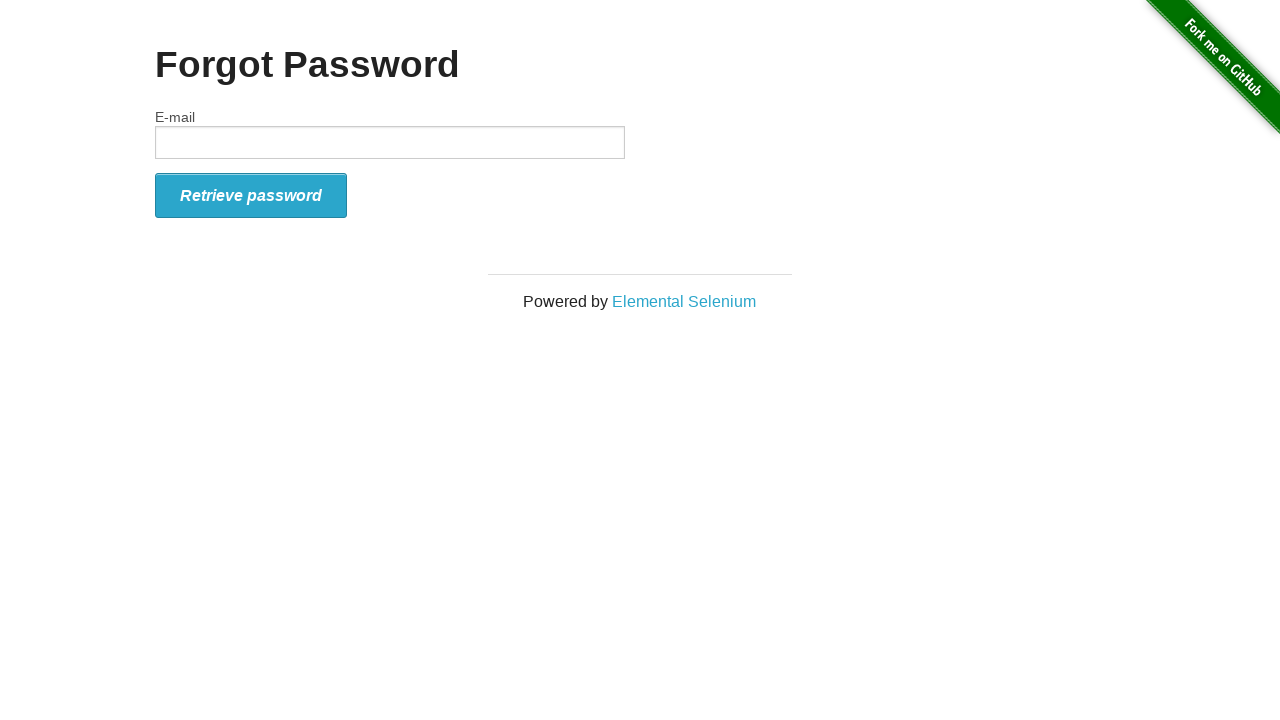

Refreshed the forgot password page
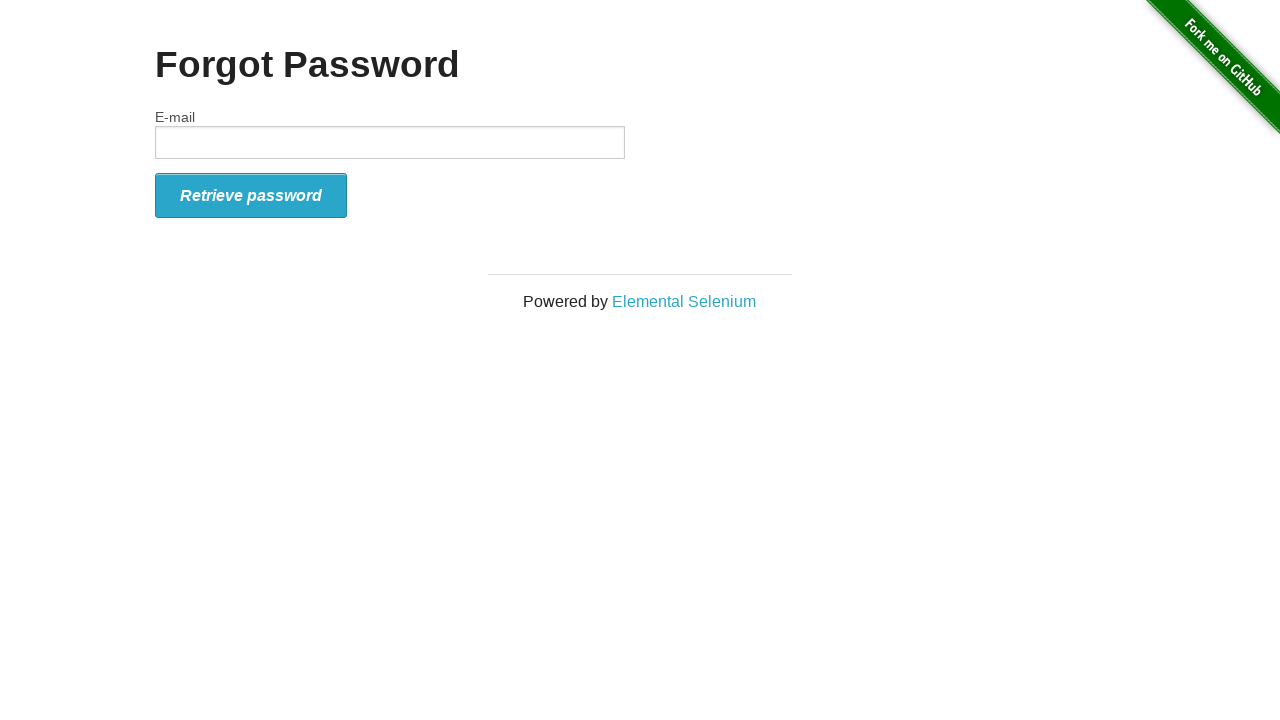

Forgot Password heading appeared on page
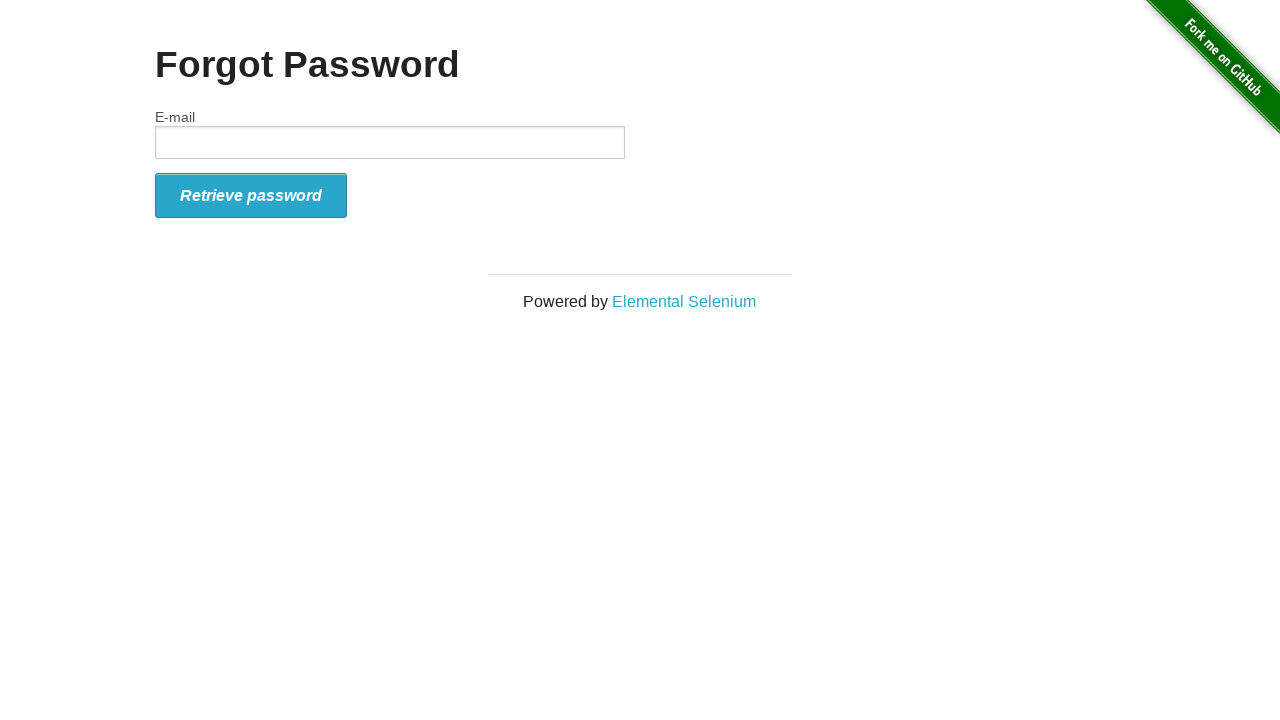

Email label is visible on the form
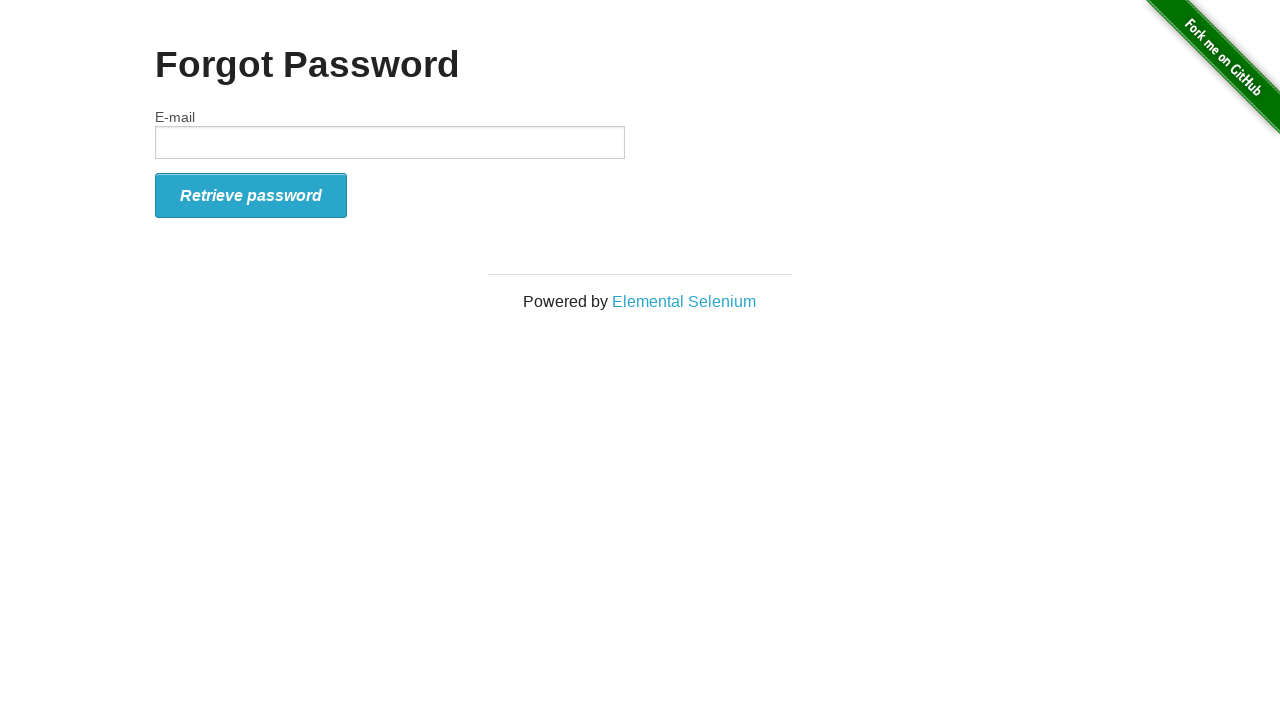

Filled email field with 'testuser123@example.com' on input#email
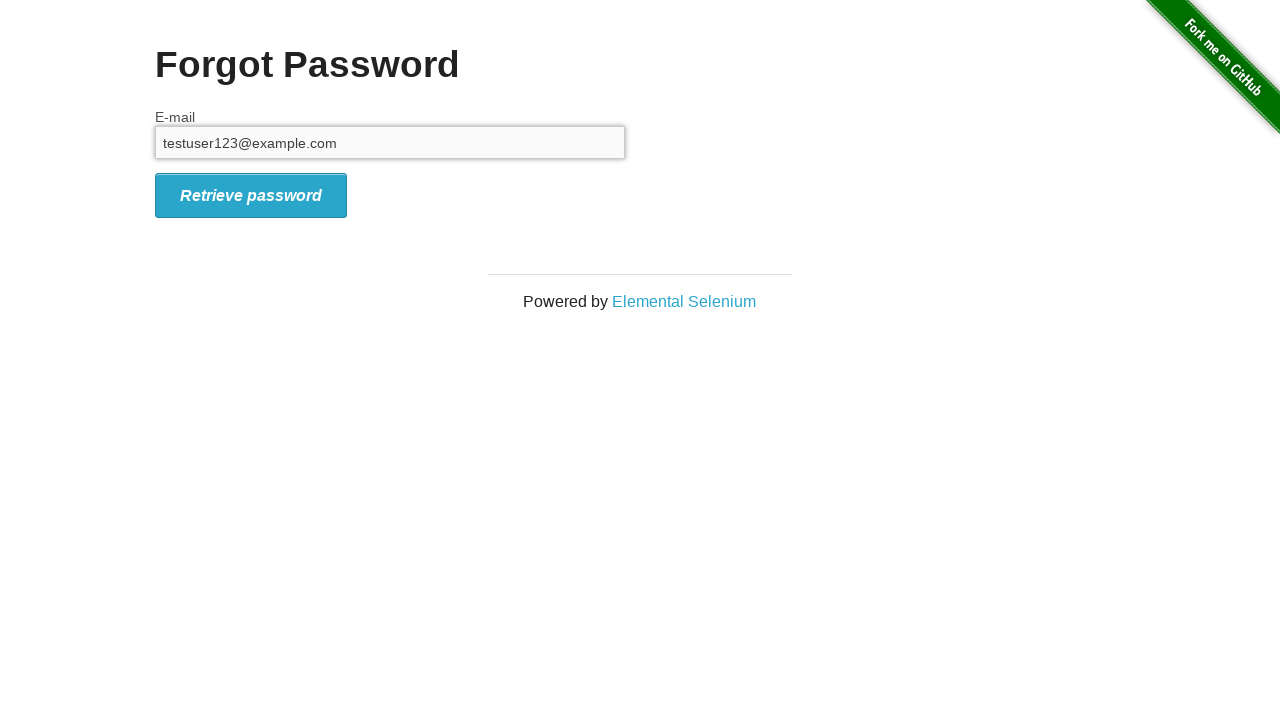

Submit button (icon-signin) is visible and ready
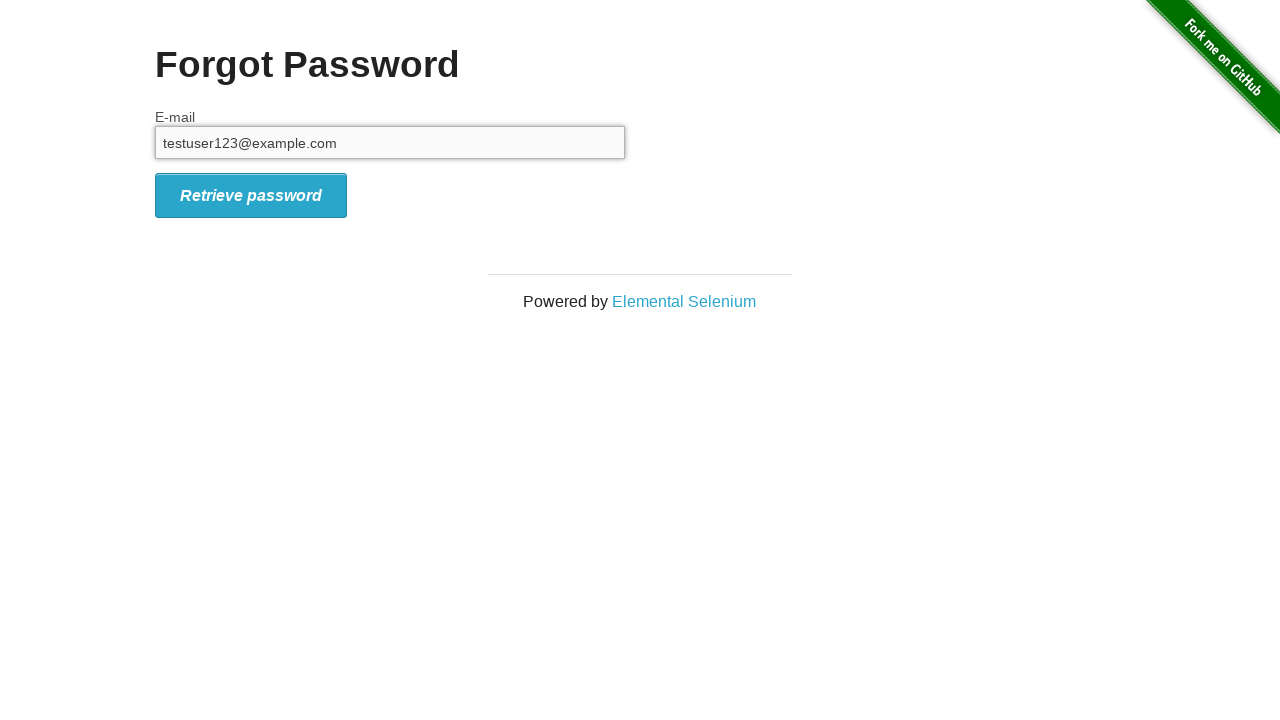

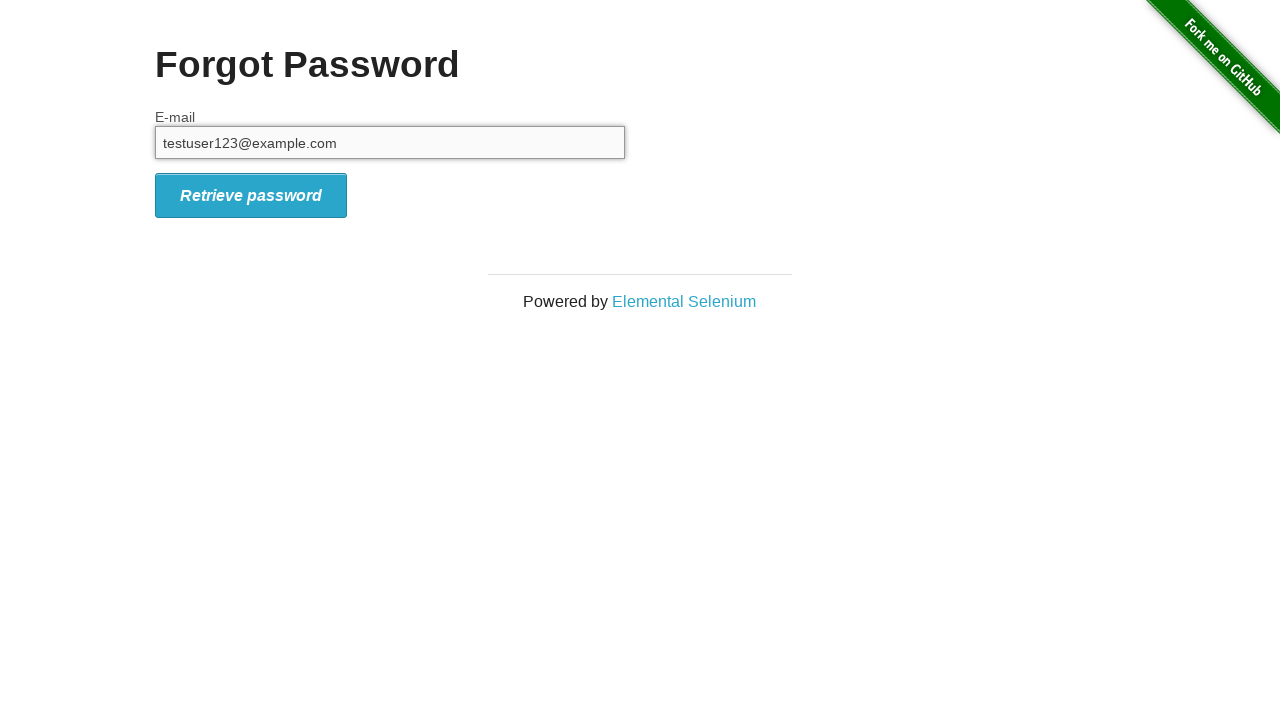